Tests that a readonly input field cannot be modified by clicking on it and attempting to type text

Starting URL: https://www.selenium.dev/selenium/web/web-form.html

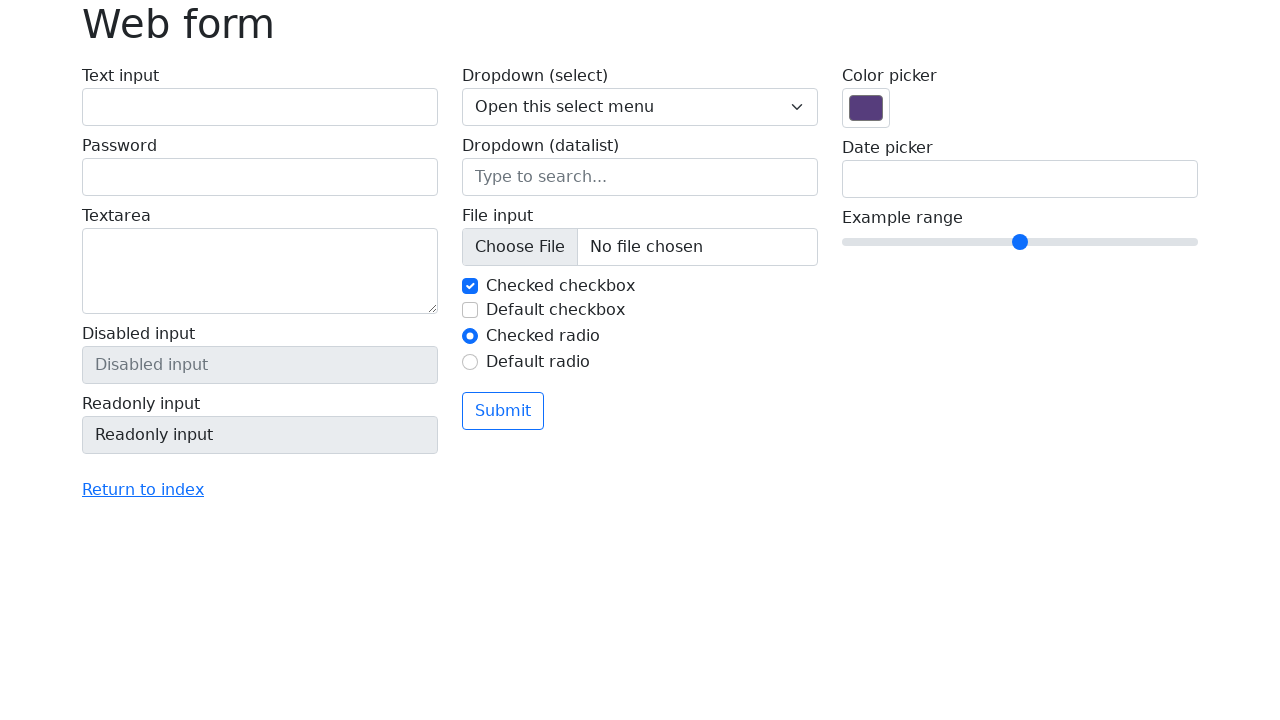

Retrieved initial value of readonly input field
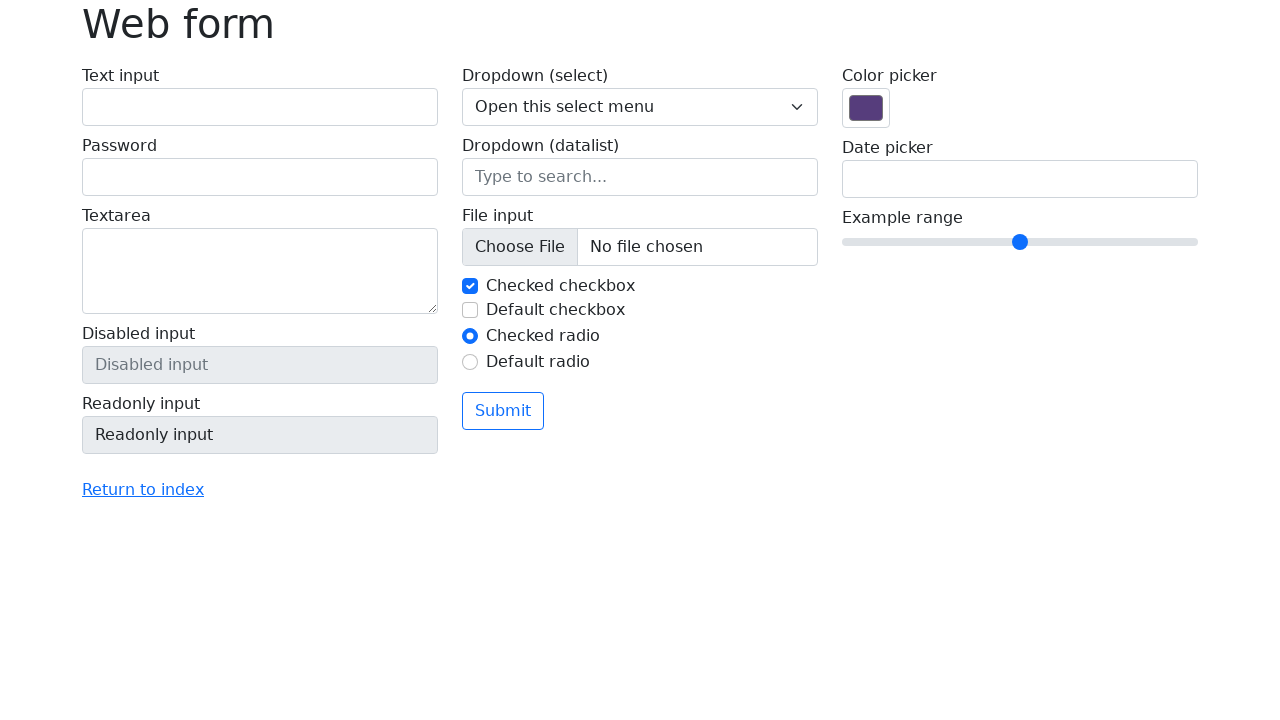

Clicked on readonly input field at (260, 435) on input[name='my-readonly']
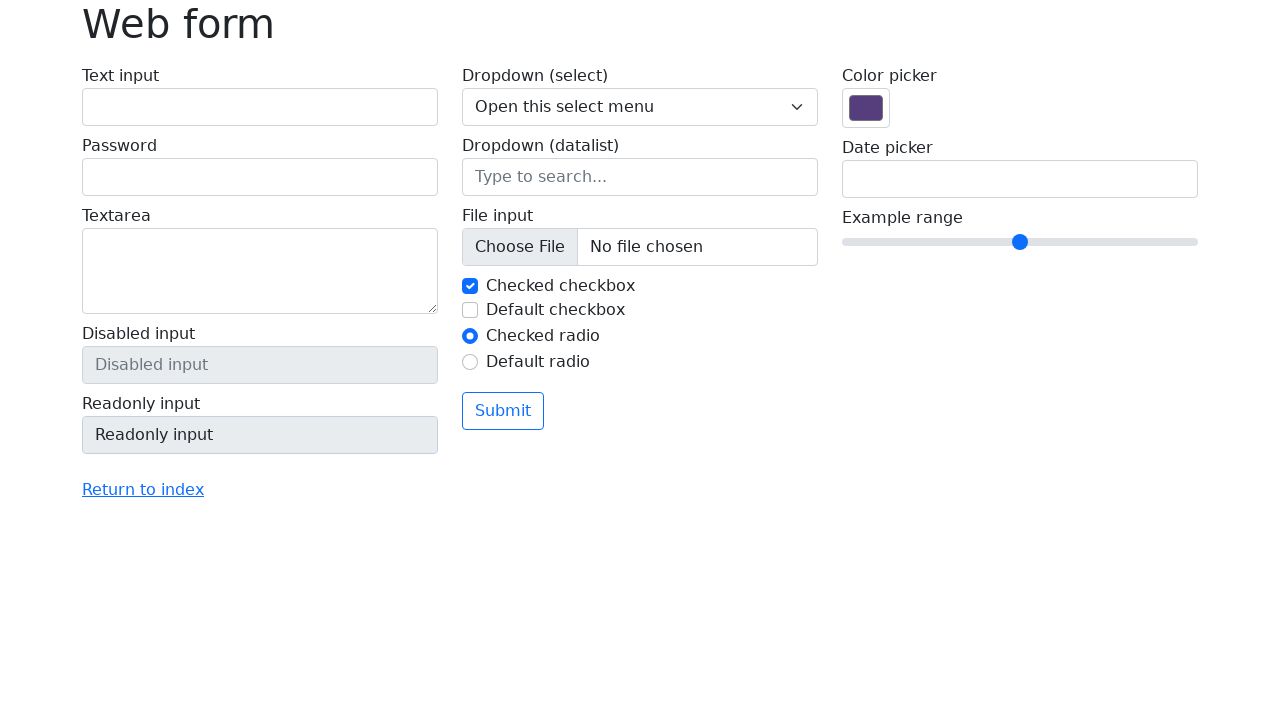

Attempted to type 'Hello World!' in readonly input field on input[name='my-readonly']
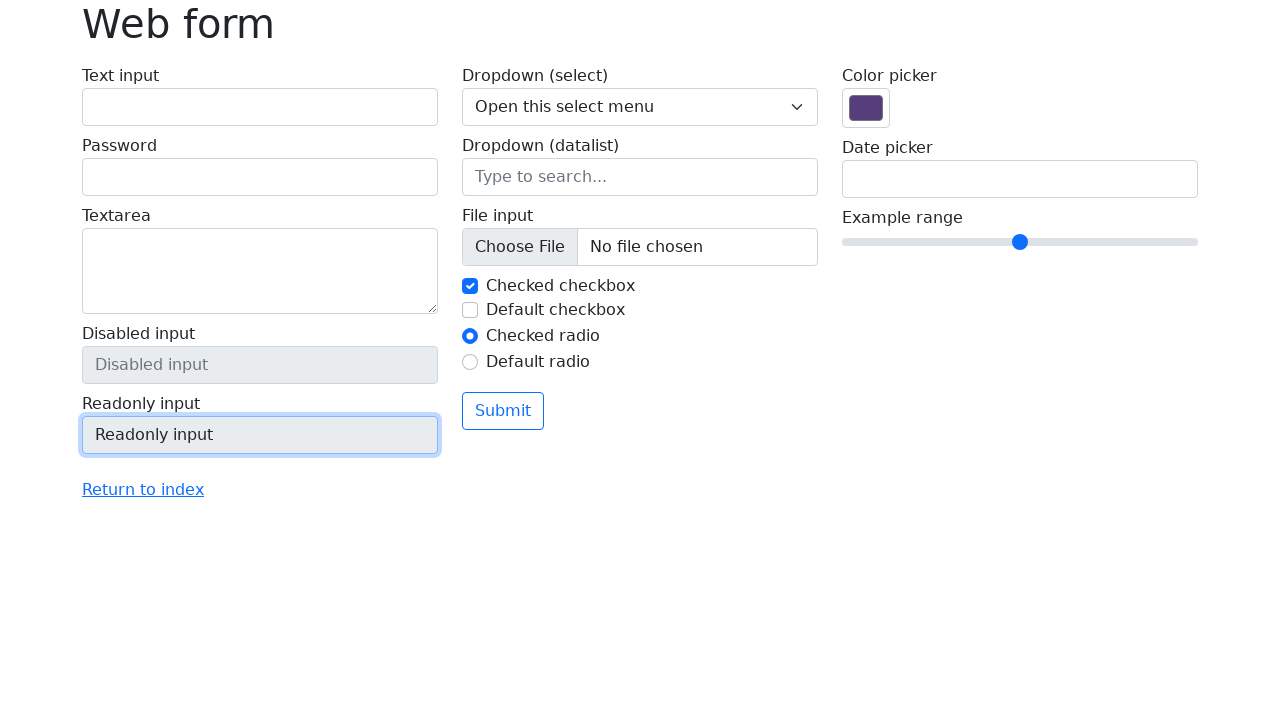

Verified that readonly input field value remained unchanged after typing attempt
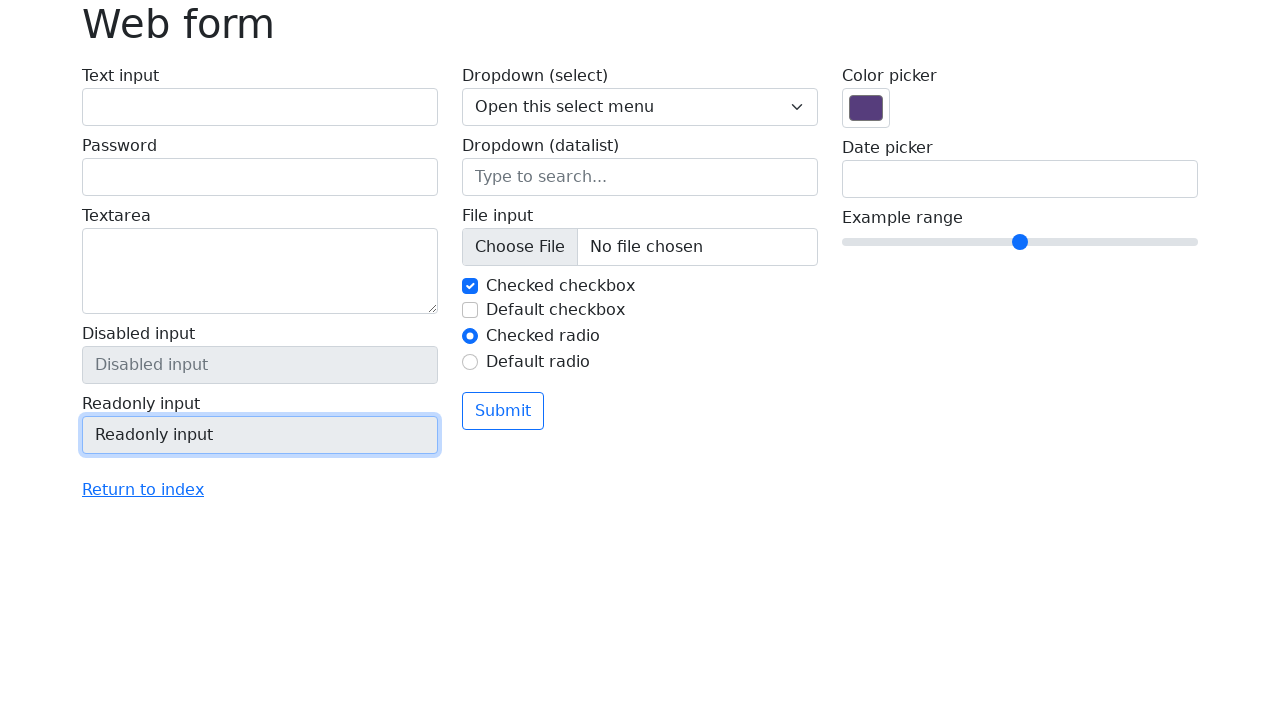

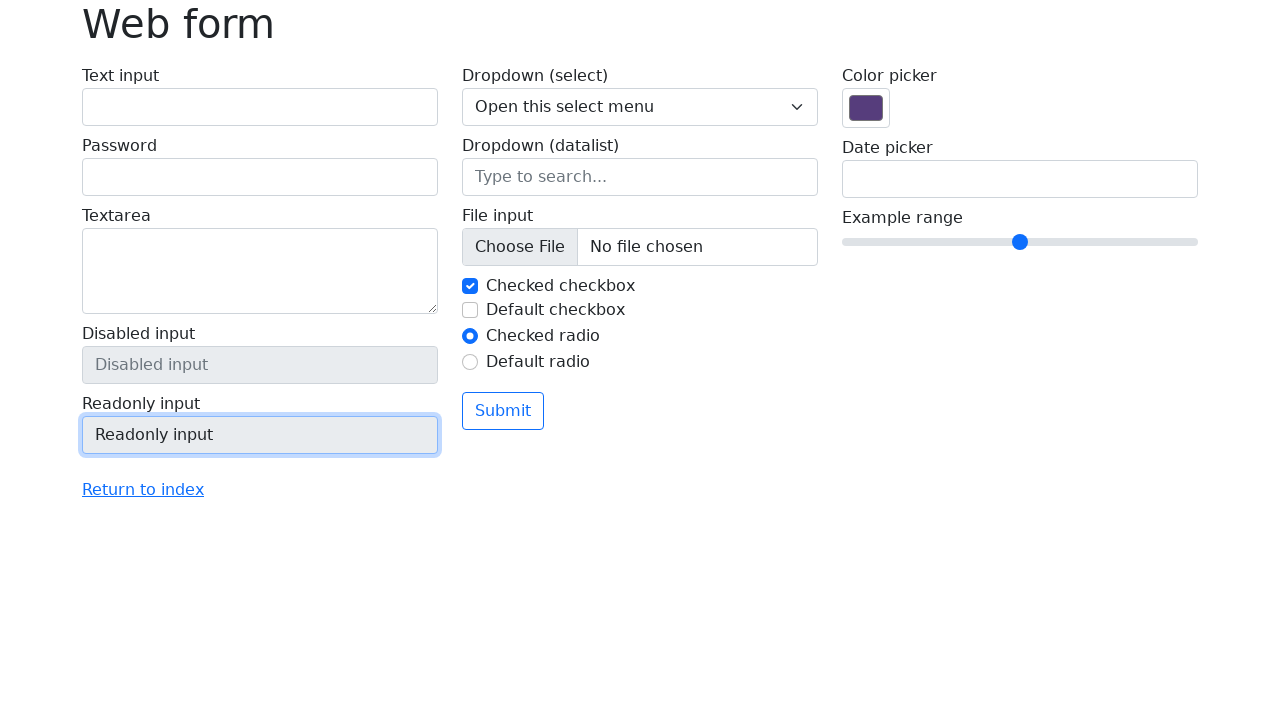